Tests a sample todo application by clicking on the first two list items to mark them complete, then adding a new todo item with custom text.

Starting URL: https://lambdatest.github.io/sample-todo-app/

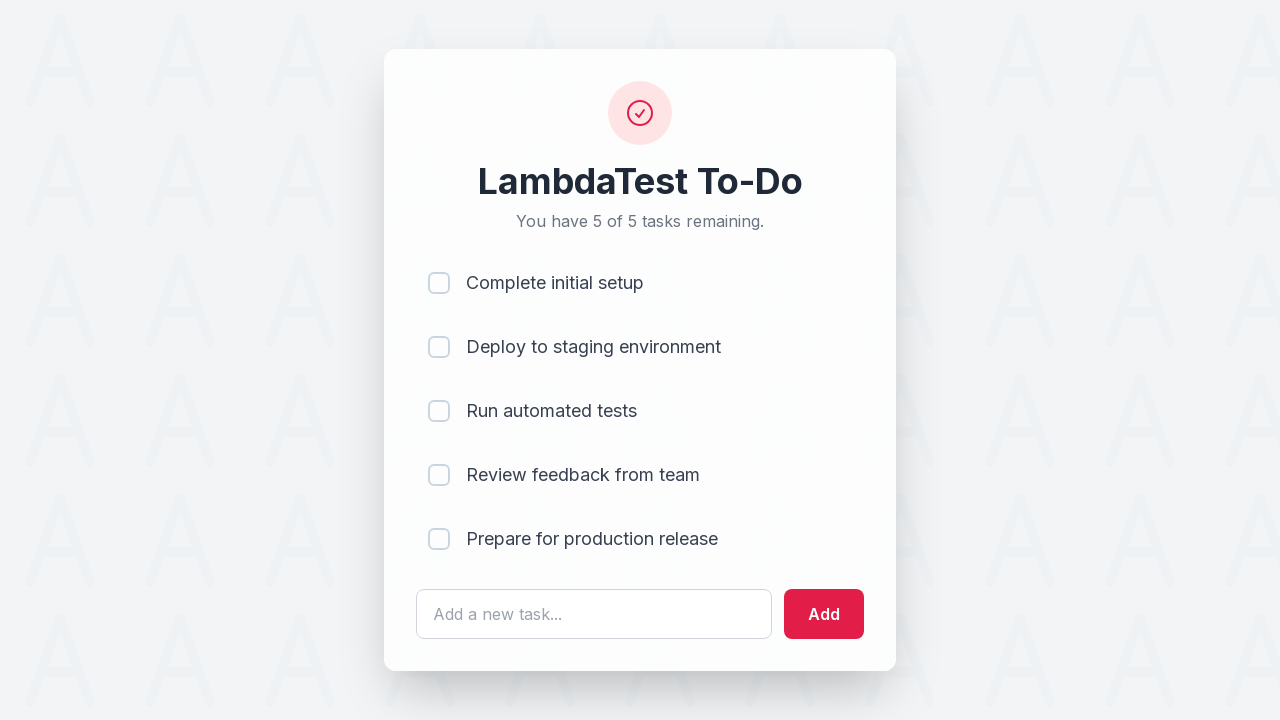

Clicked first list item checkbox to mark it complete at (439, 283) on input[name='li1']
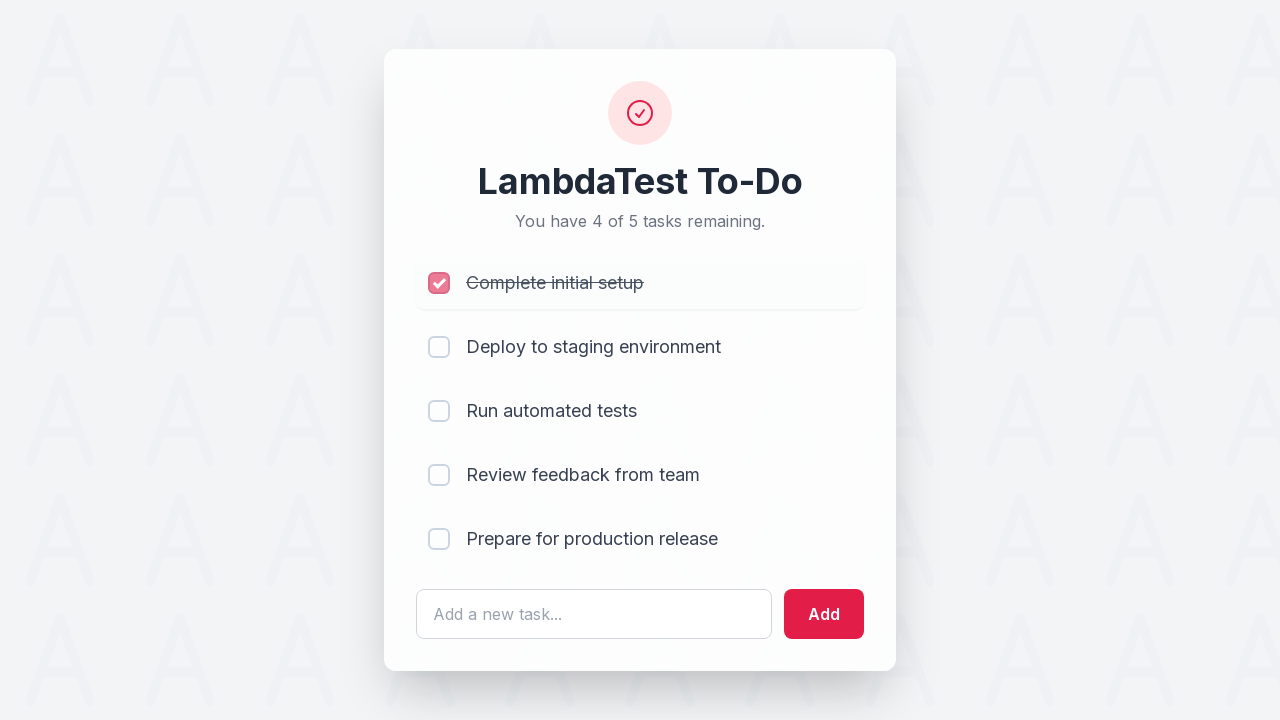

Clicked second list item checkbox to mark it complete at (439, 347) on input[name='li2']
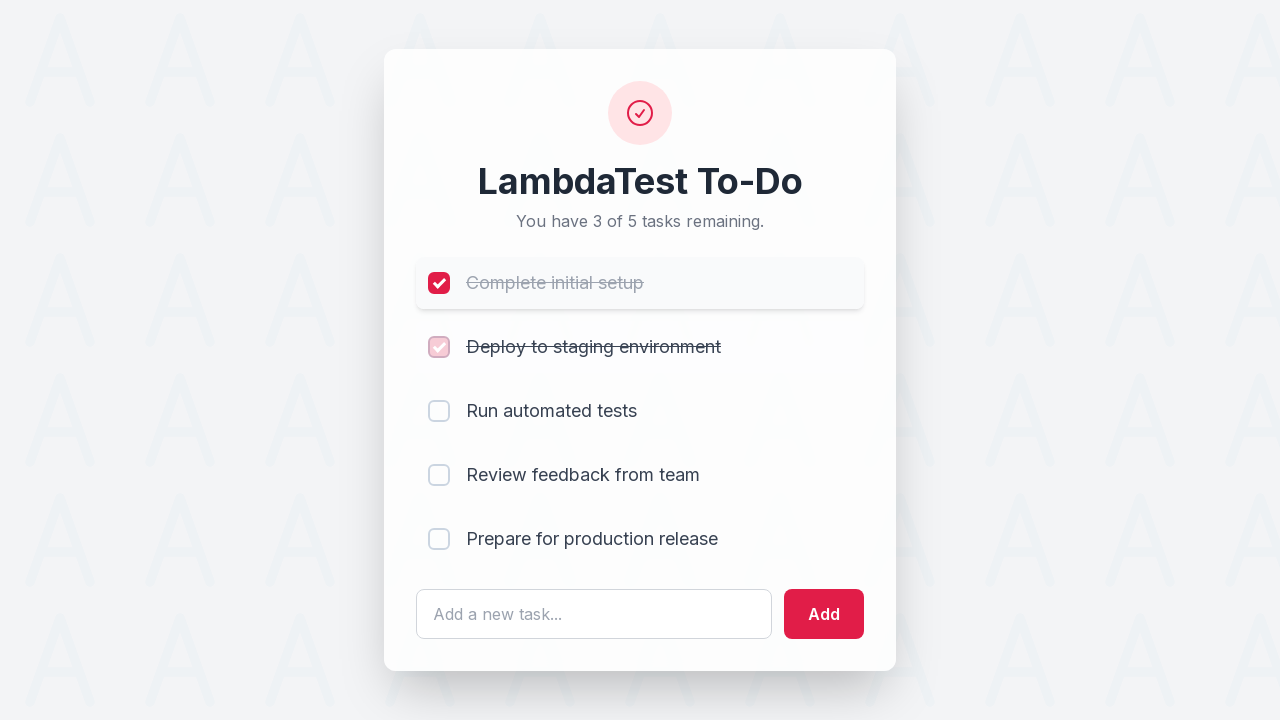

Entered 'Complete Lambdatest Tutorial' in the todo text field on #sampletodotext
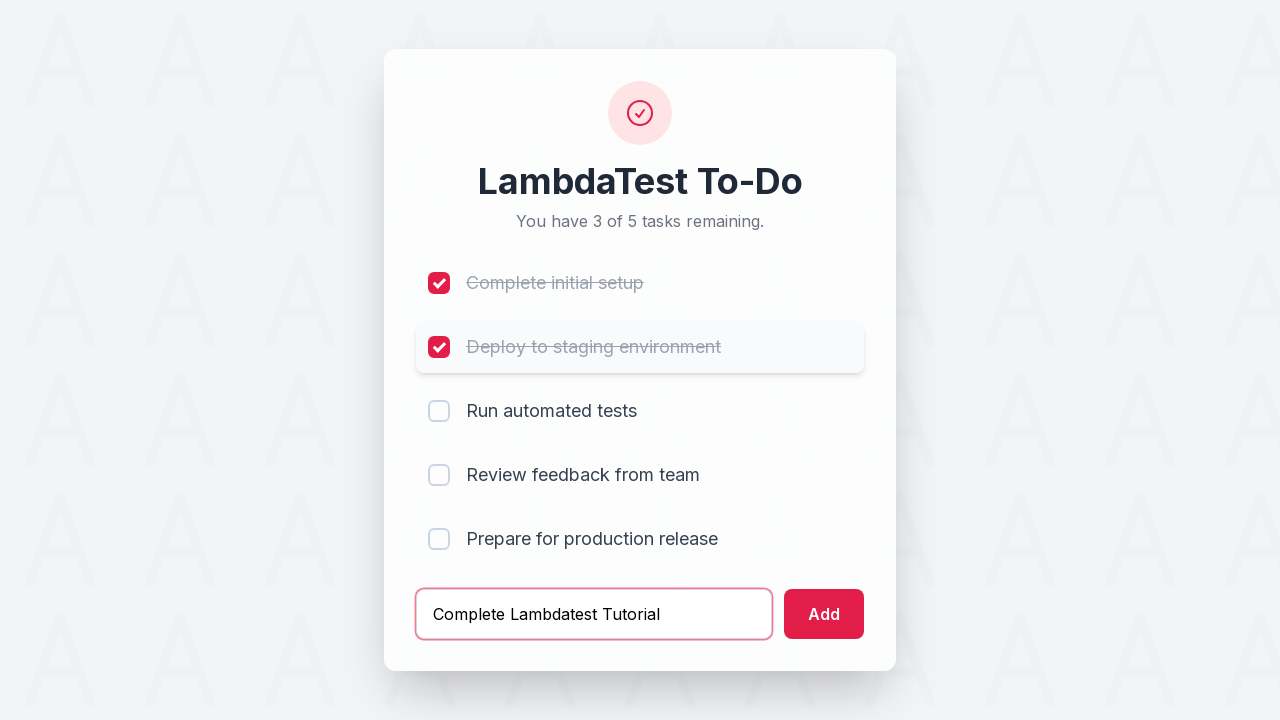

Clicked add button to create new todo item at (824, 614) on #addbutton
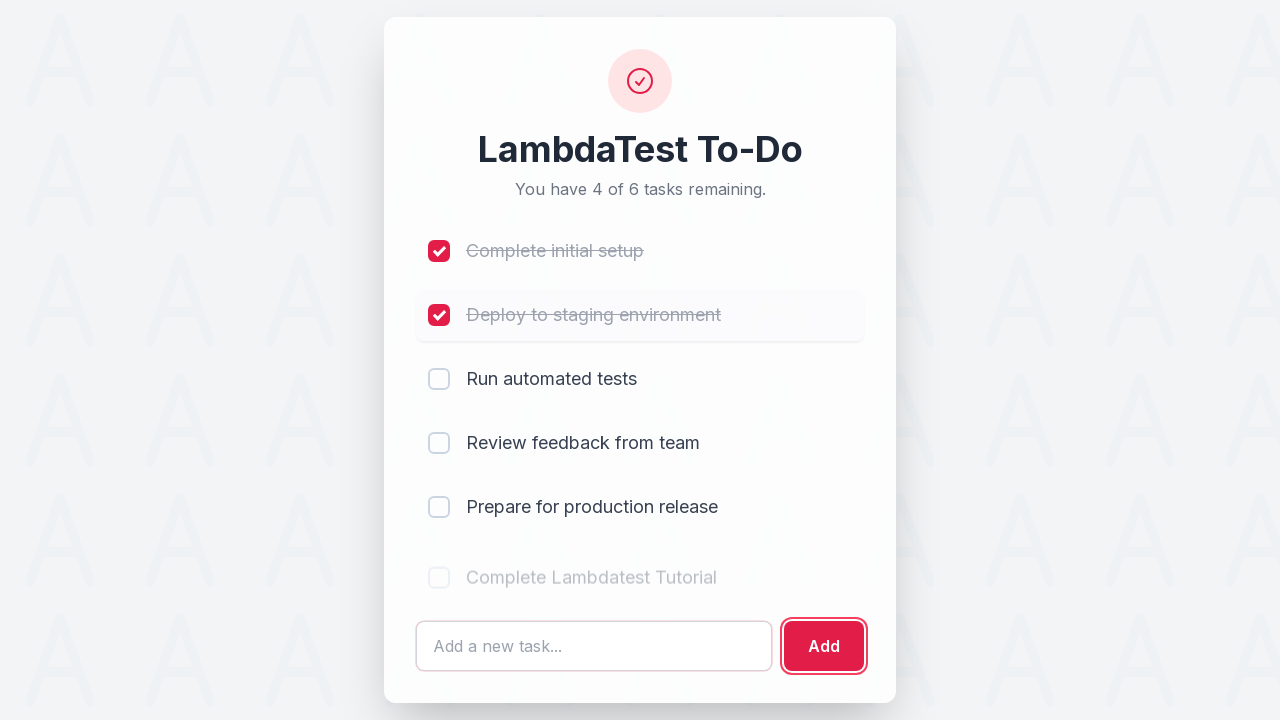

New todo item 'Complete Lambdatest Tutorial' appeared in the list
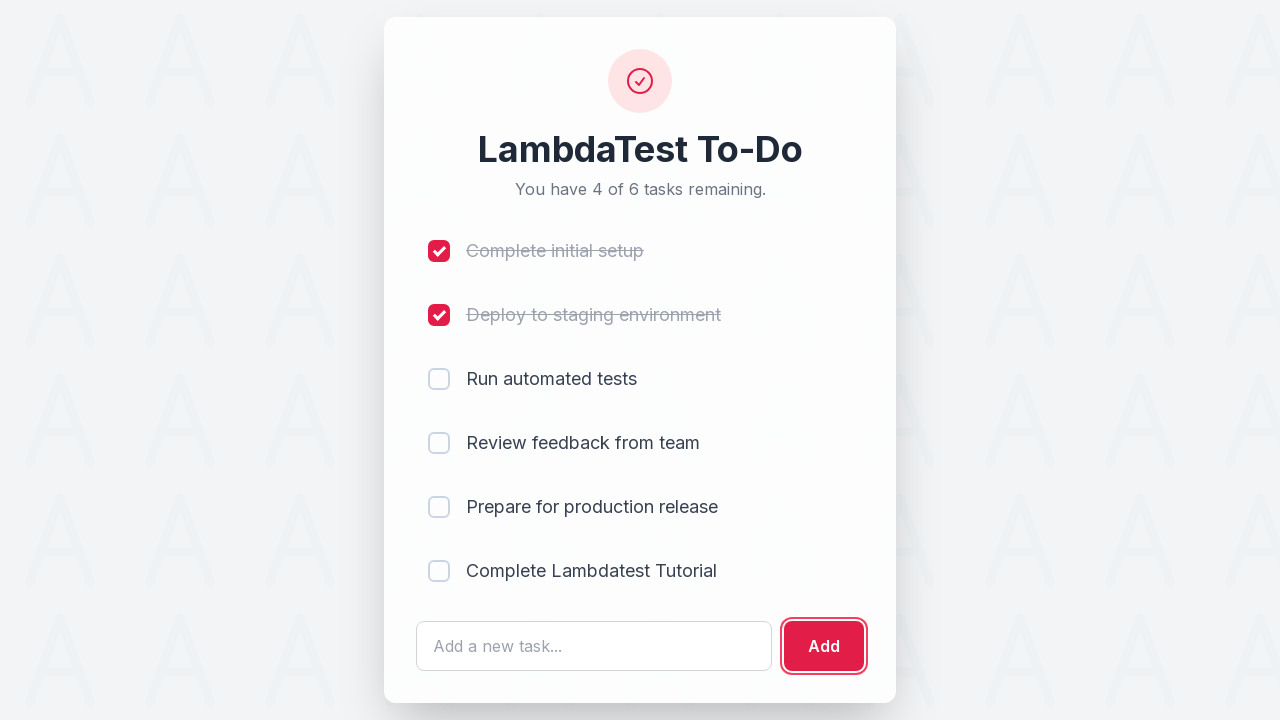

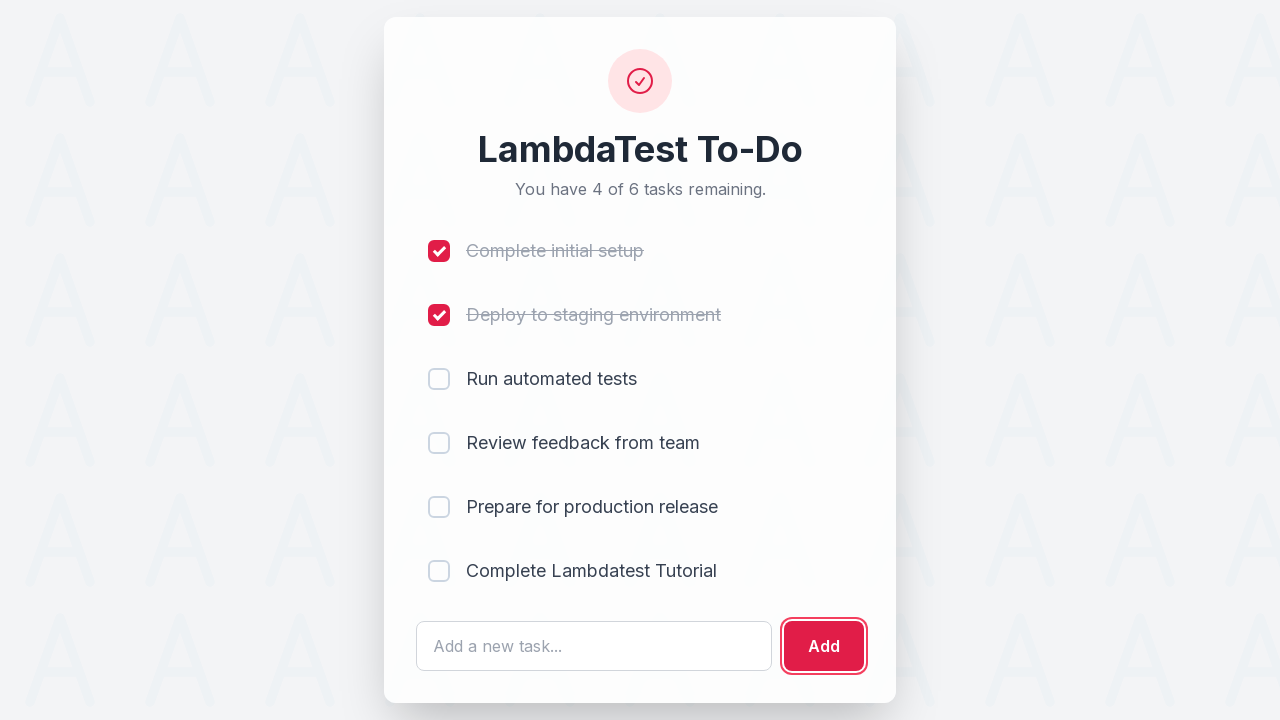